Tests checkbox interactions by checking and unchecking individual checkboxes and verifying their states

Starting URL: https://the-internet.herokuapp.com/checkboxes

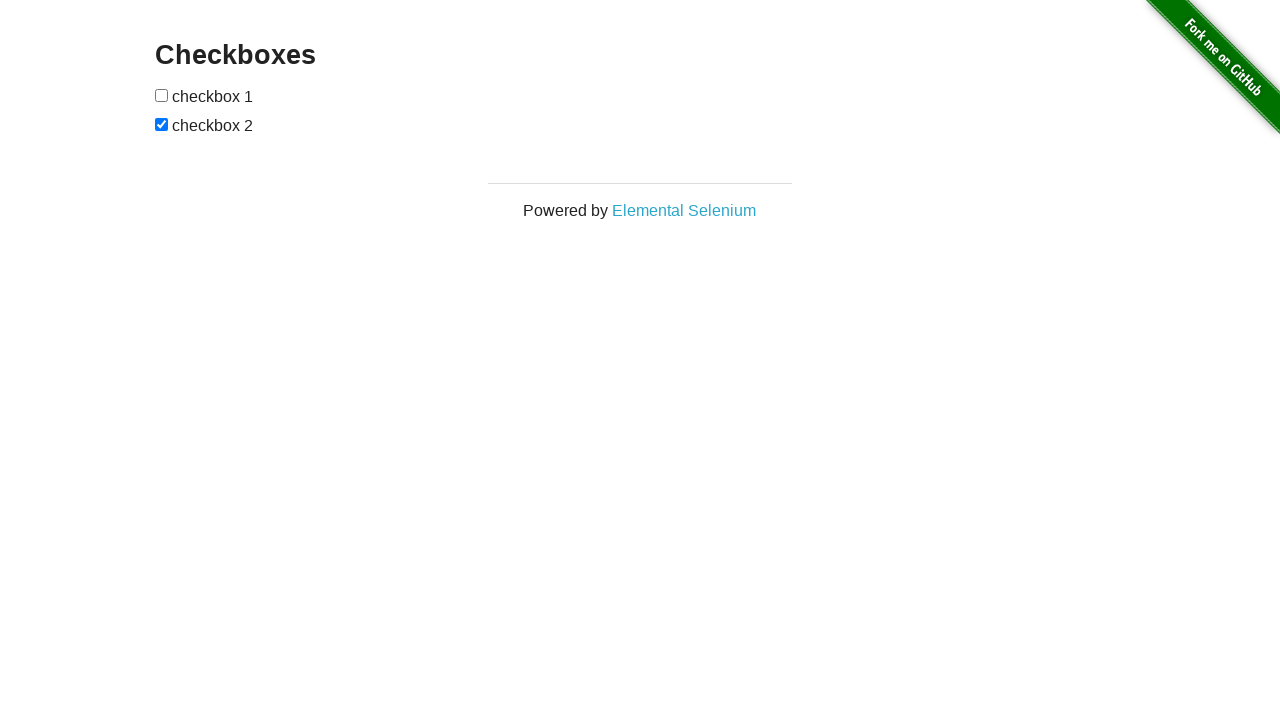

Waited for checkboxes container to be displayed
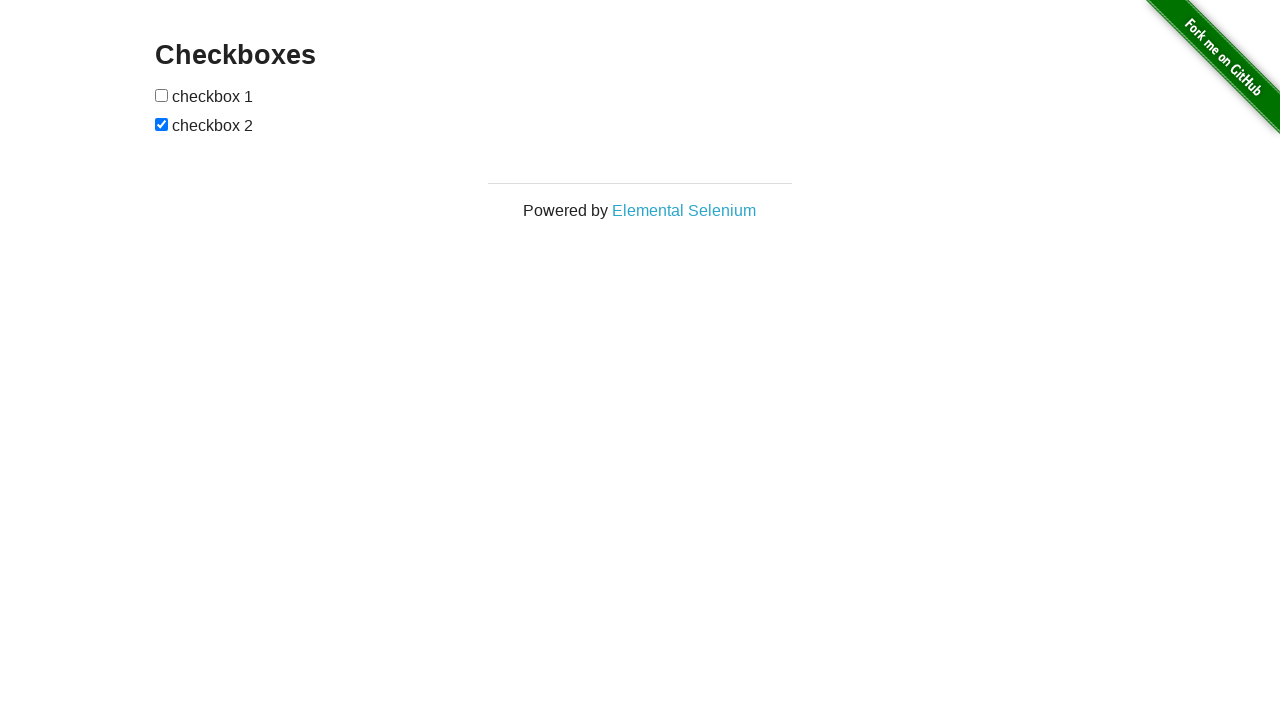

Checked first checkbox at (162, 95) on xpath=//form[@id='checkboxes']/input[1]
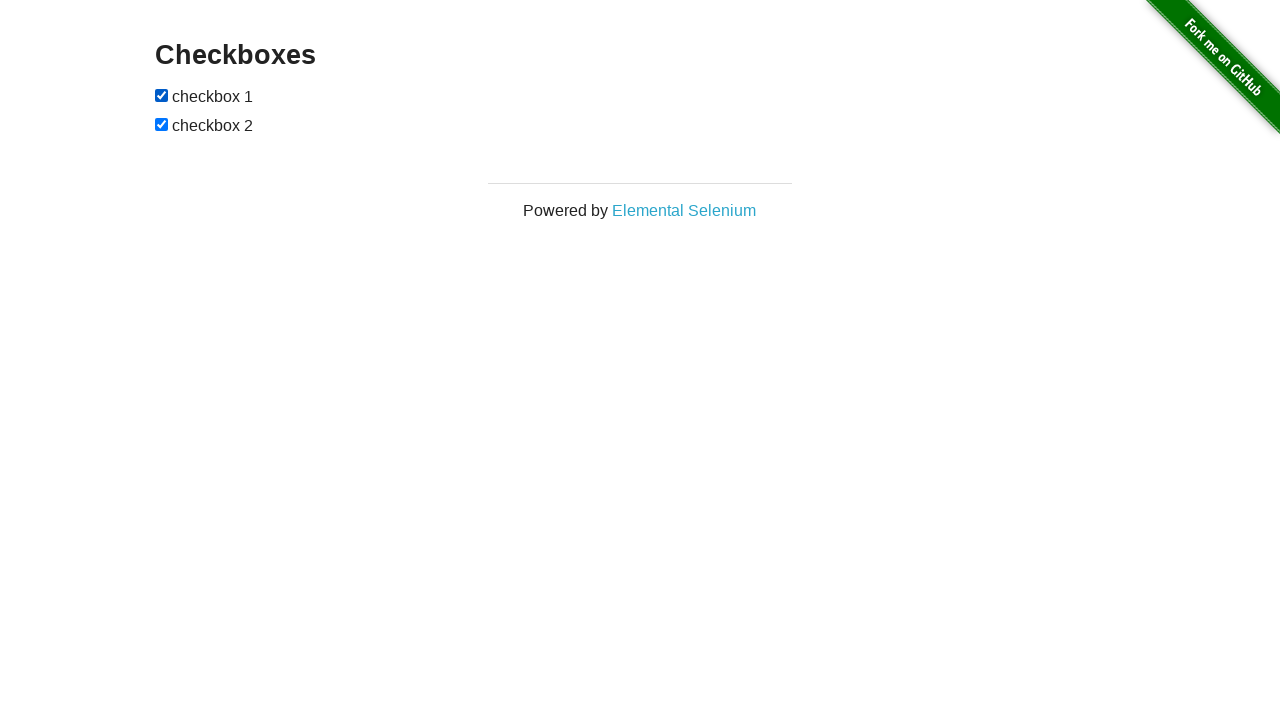

Checked first checkbox again (idempotent) on xpath=//form[@id='checkboxes']/input[1]
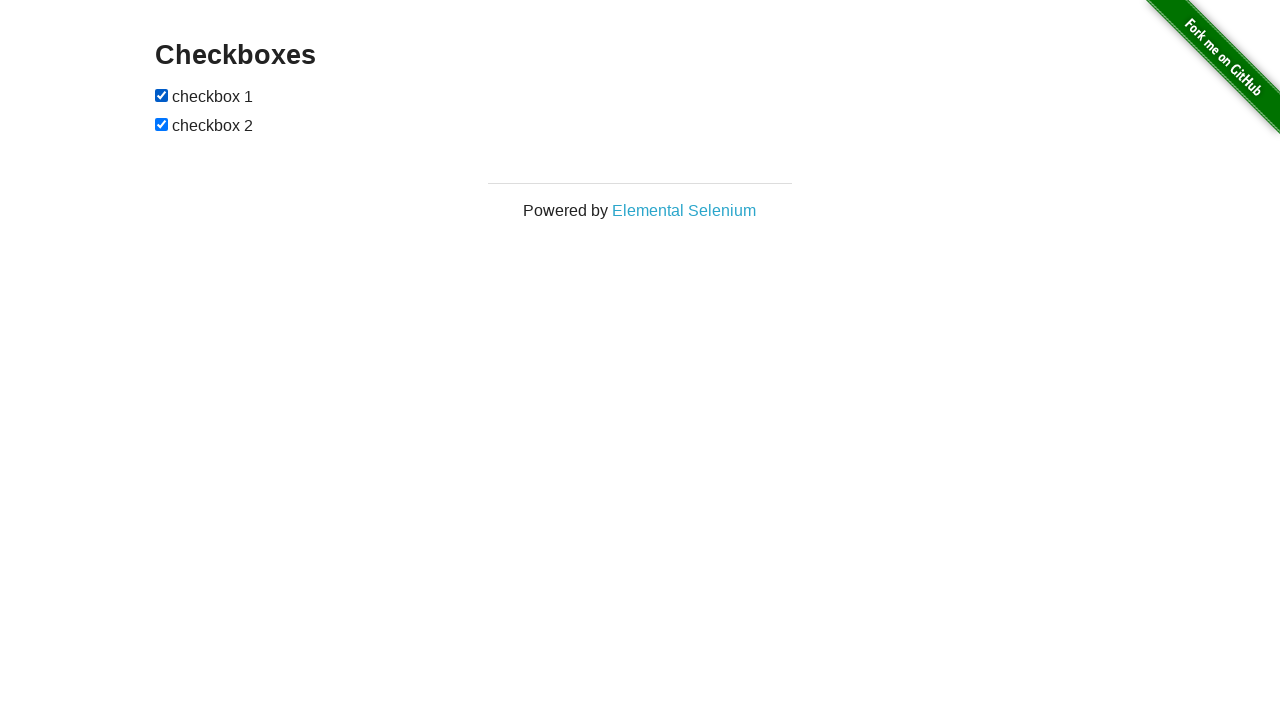

Checked second checkbox on xpath=//form[@id='checkboxes']/input[2]
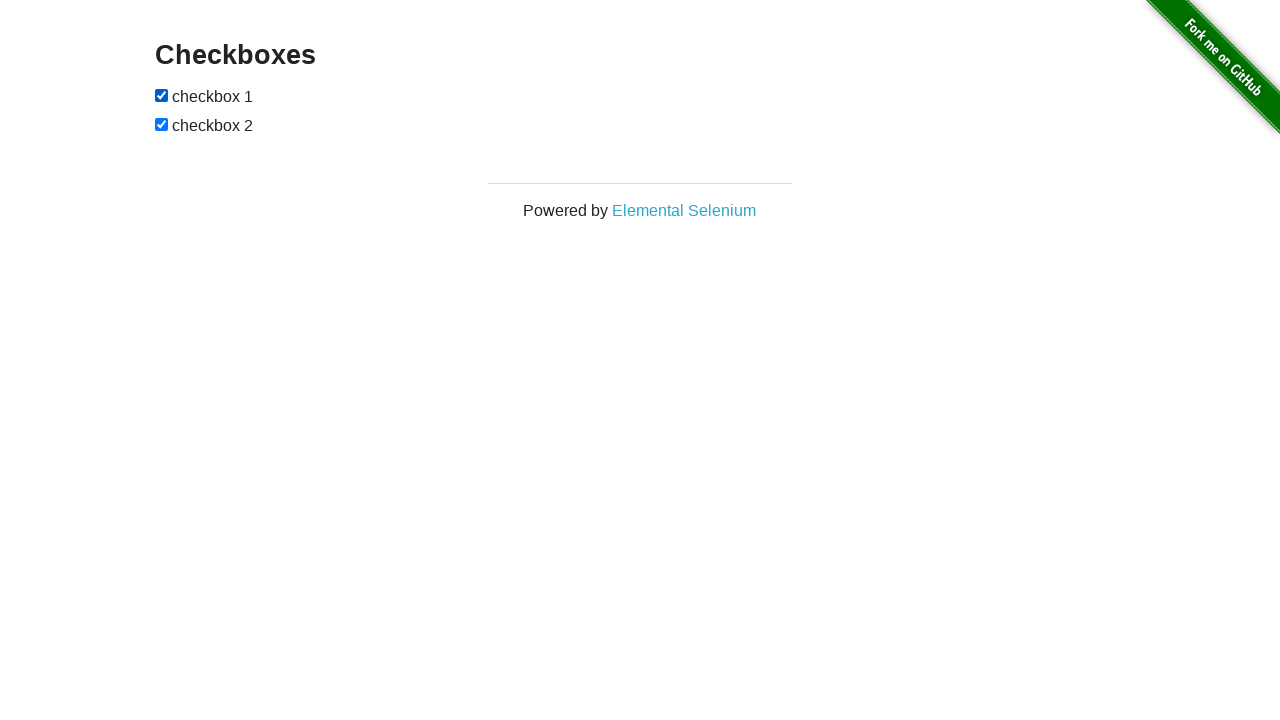

Checked second checkbox again (idempotent) on xpath=//form[@id='checkboxes']/input[2]
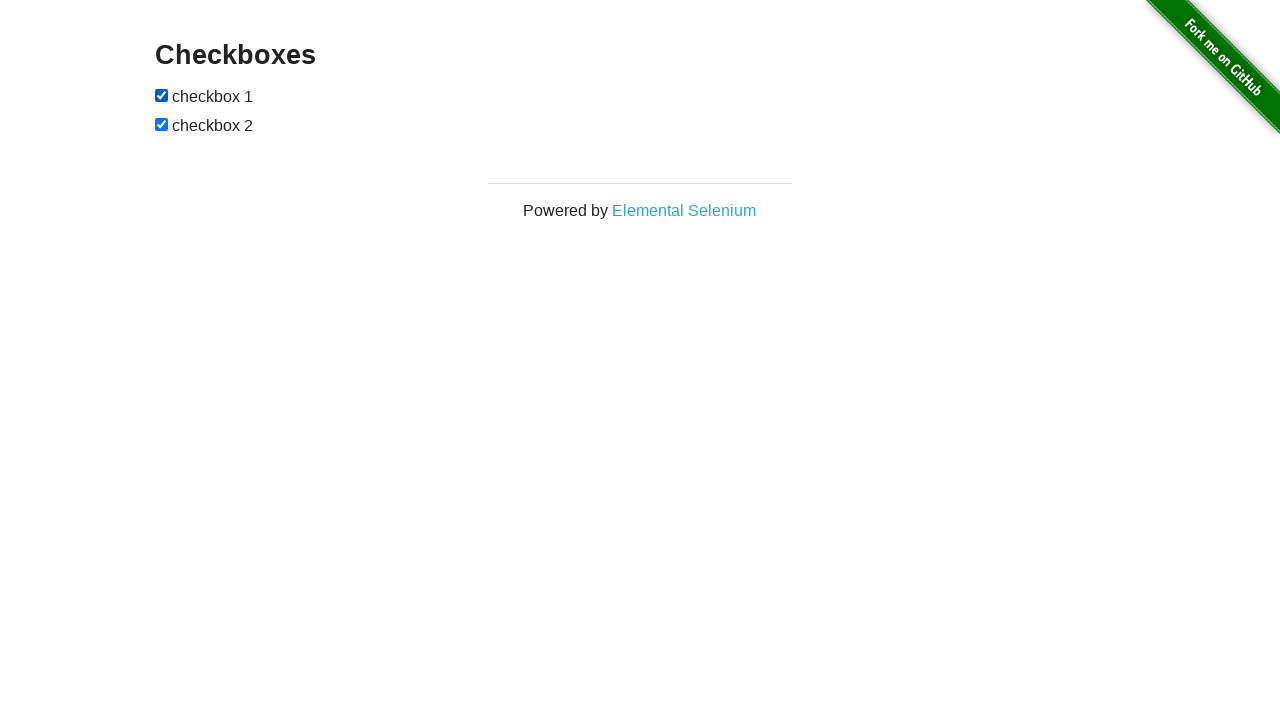

Unchecked first checkbox at (162, 95) on xpath=//form[@id='checkboxes']/input[1]
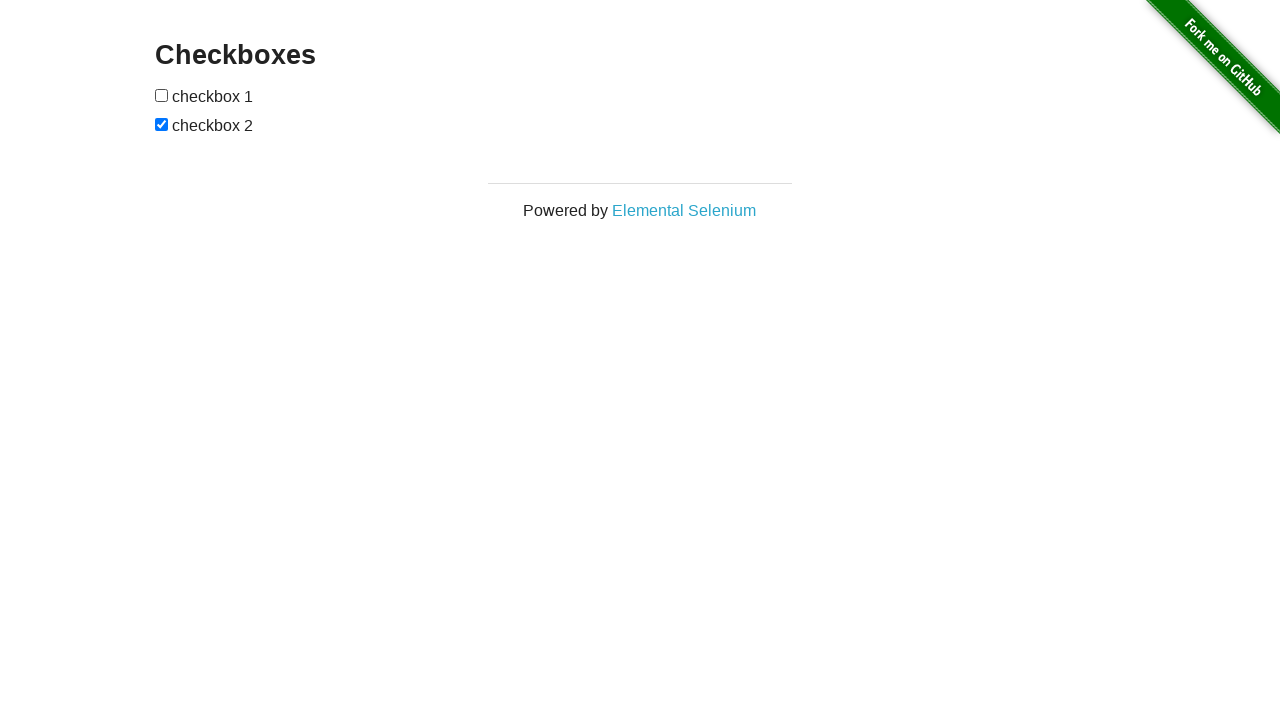

Unchecked first checkbox again (idempotent) on xpath=//form[@id='checkboxes']/input[1]
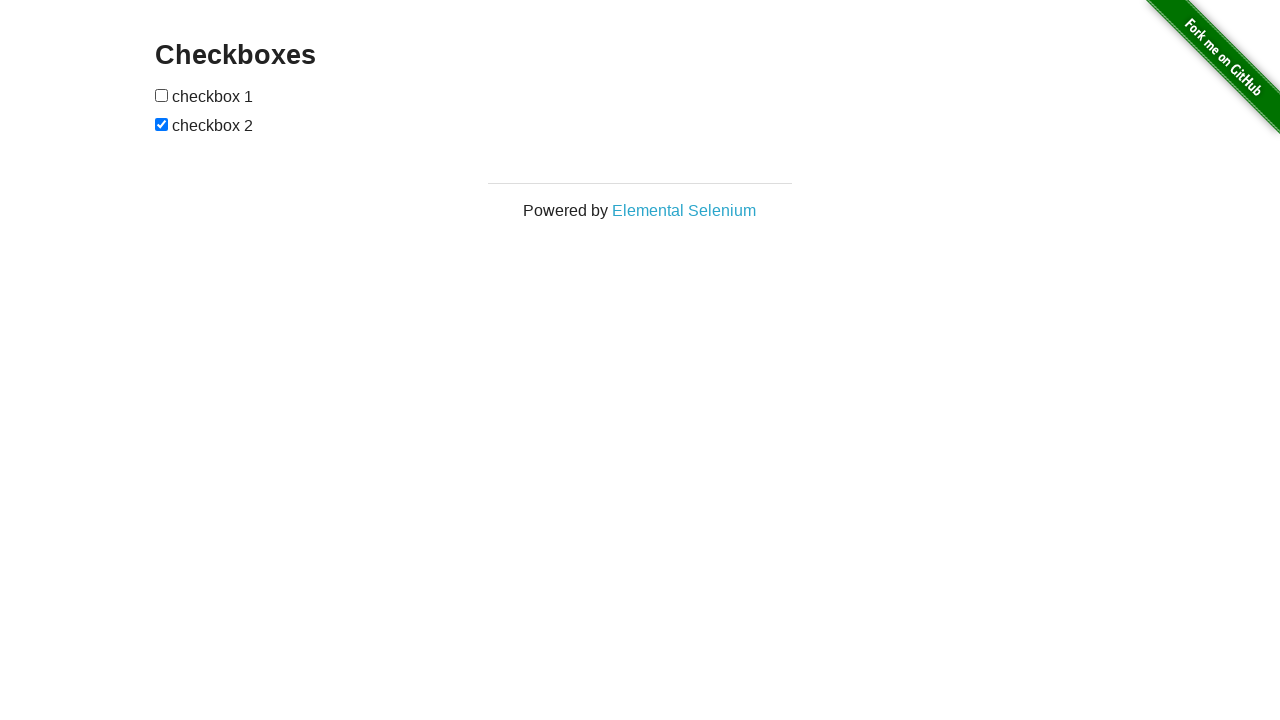

Unchecked second checkbox at (162, 124) on xpath=//form[@id='checkboxes']/input[2]
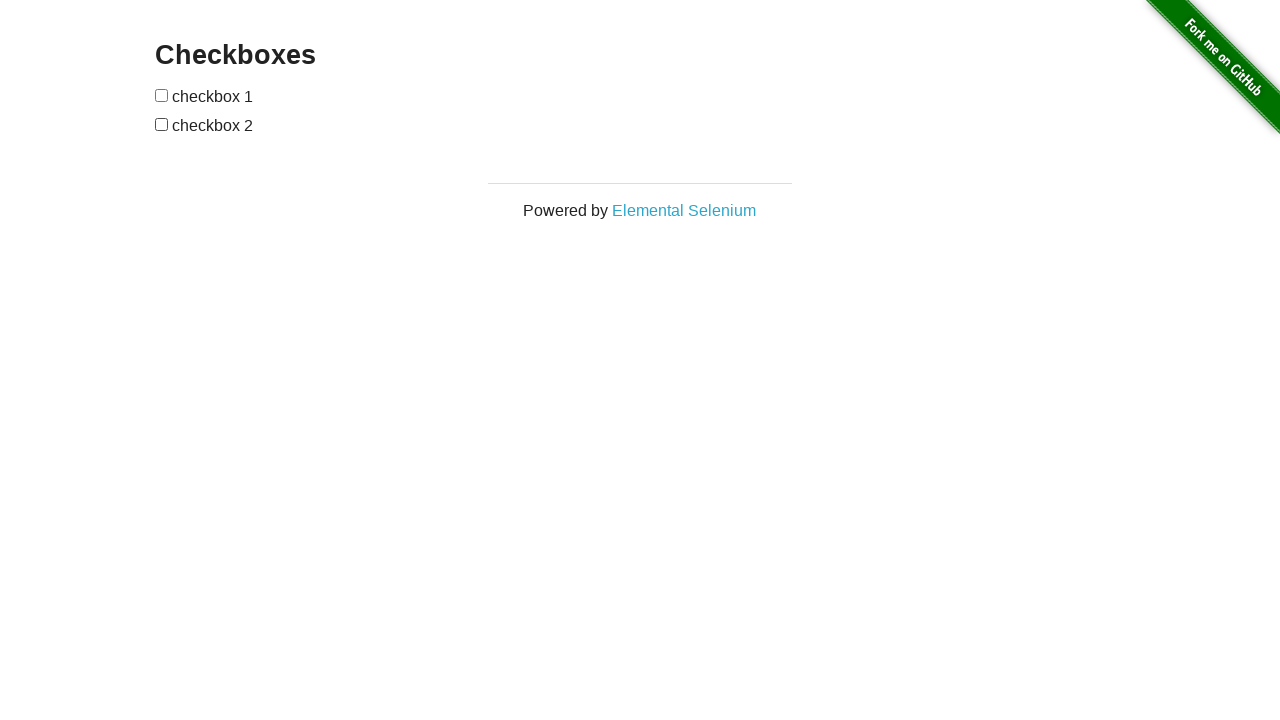

Unchecked second checkbox again (idempotent) on xpath=//form[@id='checkboxes']/input[2]
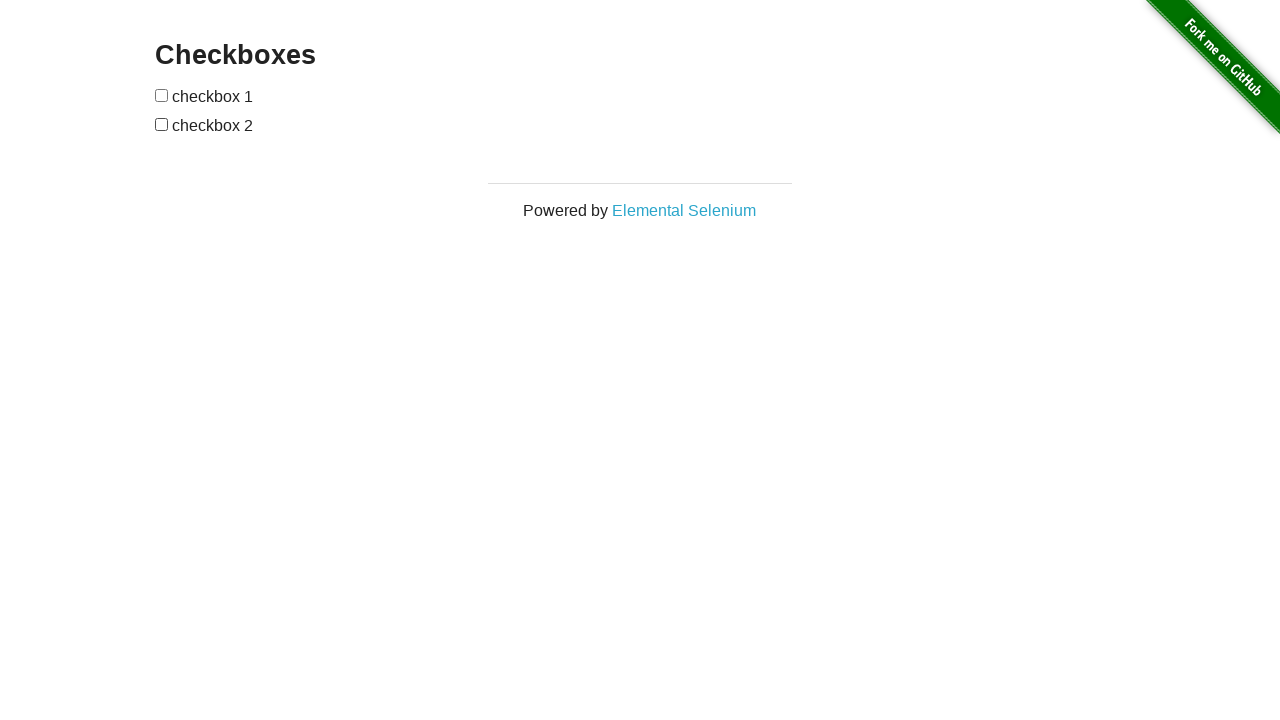

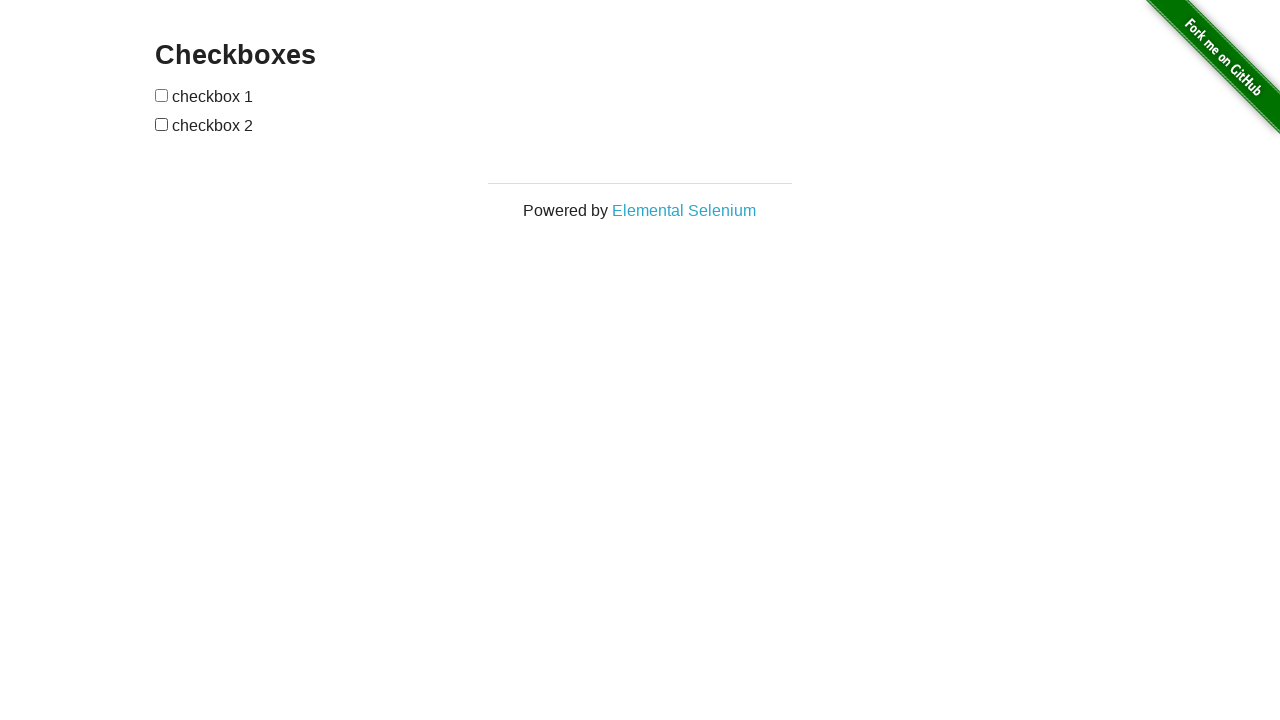